Tests registration form by filling first name, last name, address, email, and phone number fields

Starting URL: https://demo.automationtesting.in/Register.html

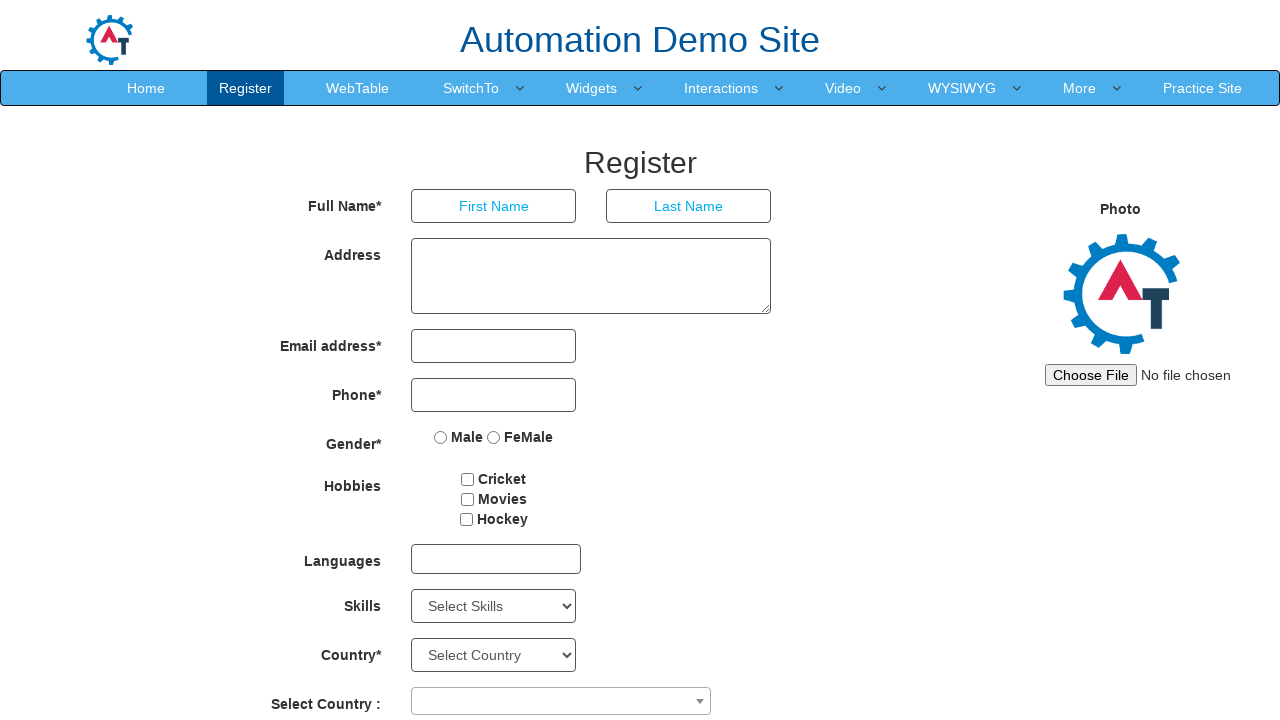

Filled first name field with 'John' on input[placeholder='First Name']
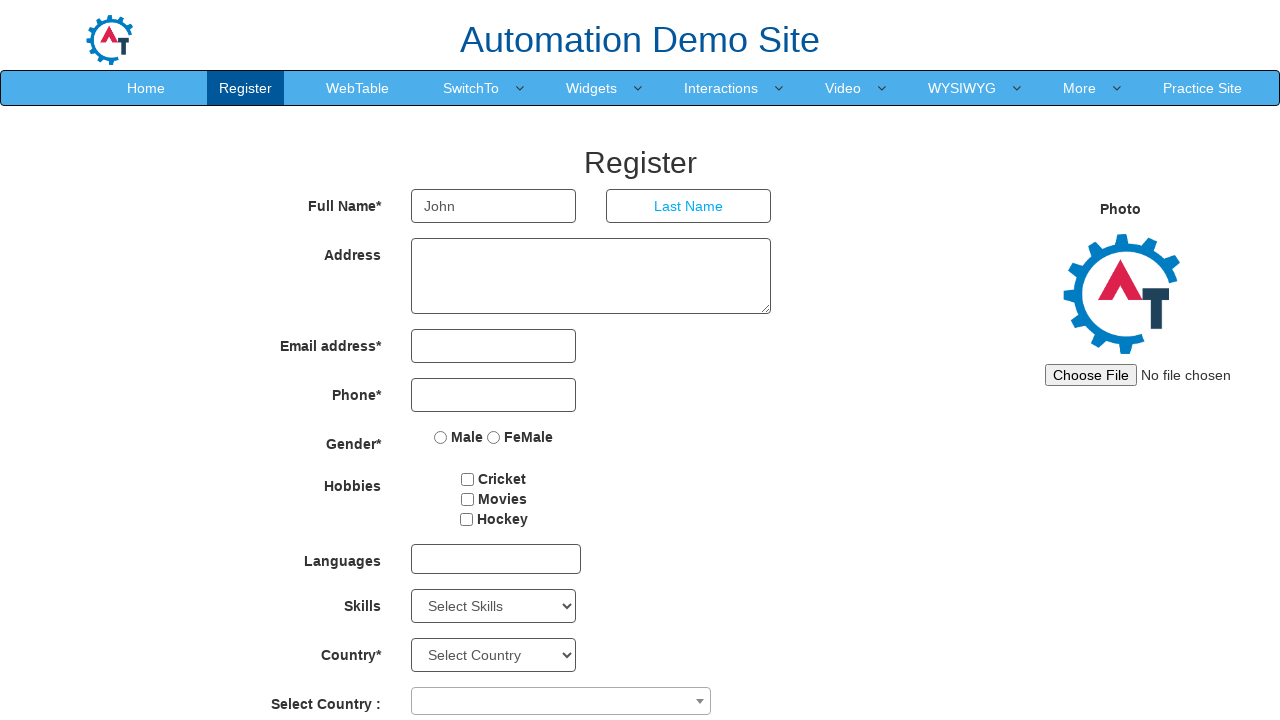

Filled last name field with 'Doe' on input[placeholder='Last Name']
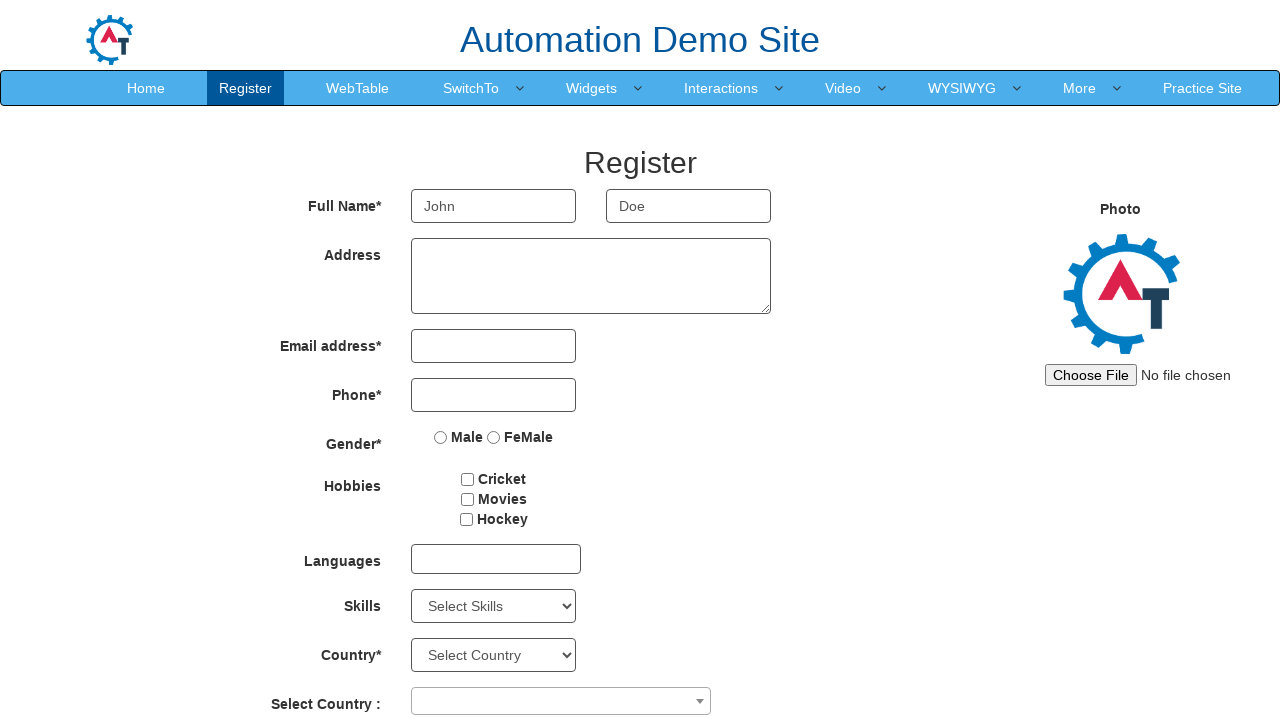

Filled address field with '123 Main St' on textarea
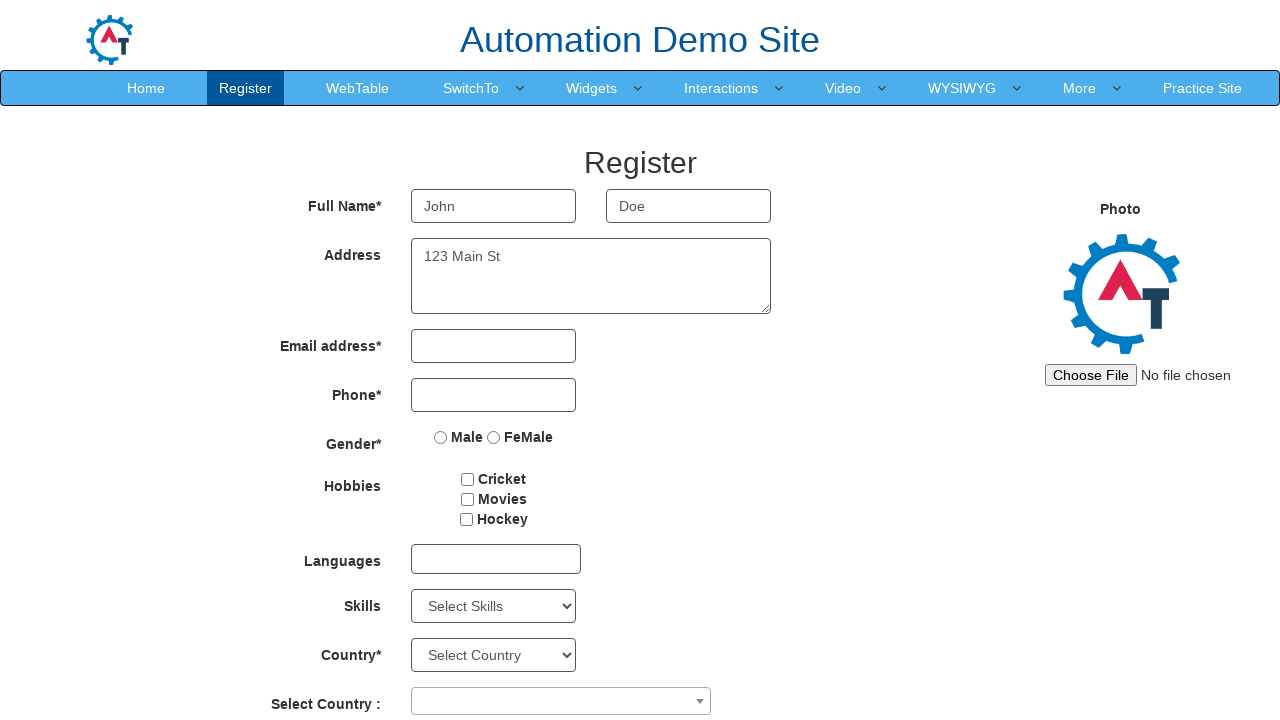

Filled email field with 'john.doe@example.com' on input[type='email']
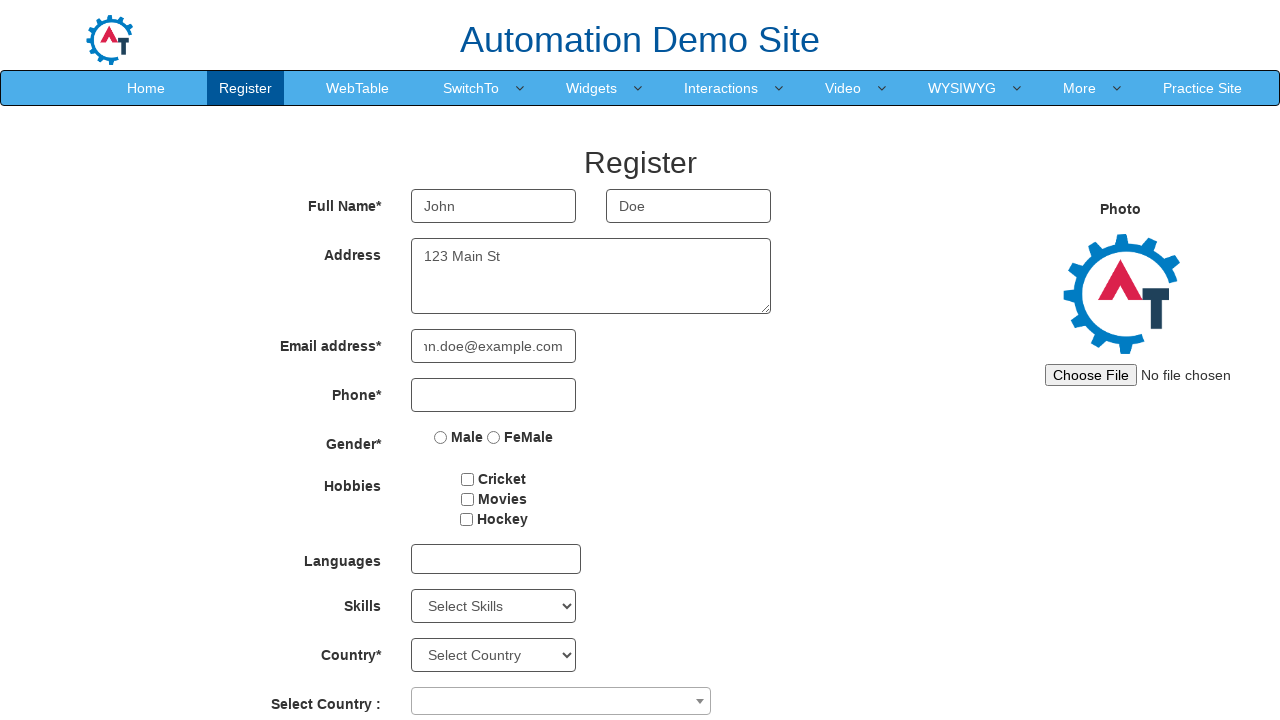

Filled phone number field with '1234567890' on input[type='tel']
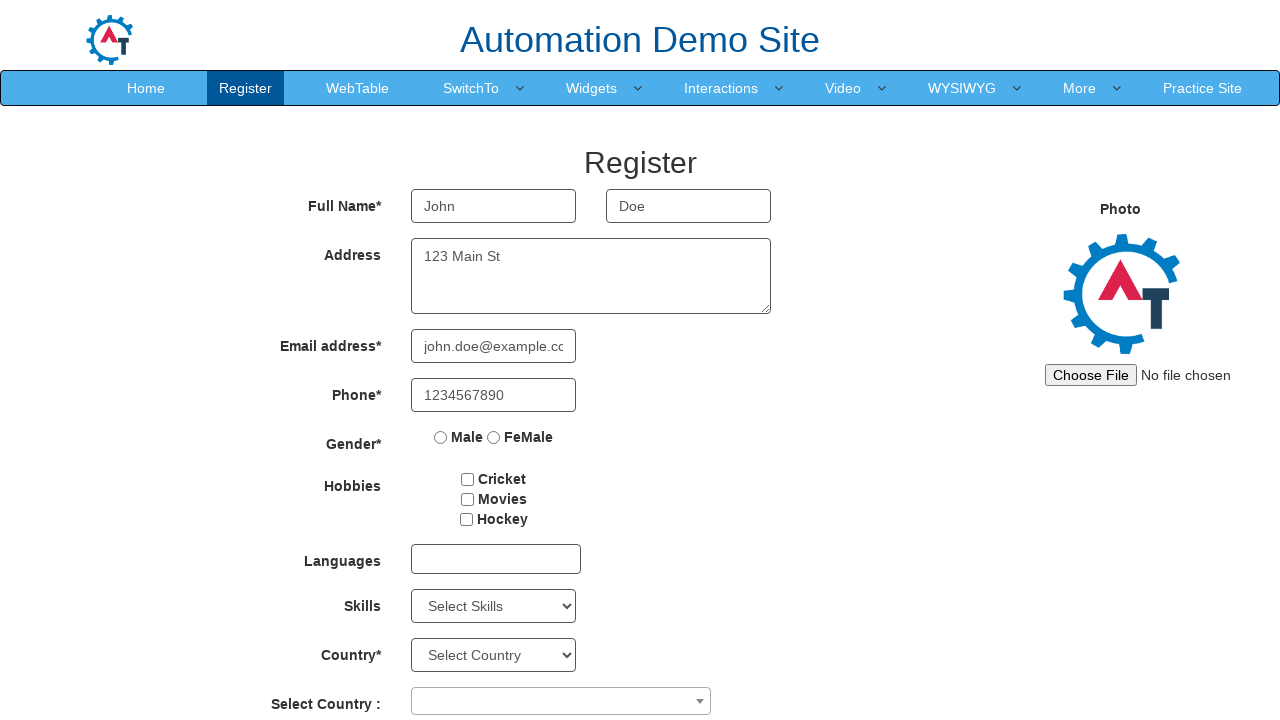

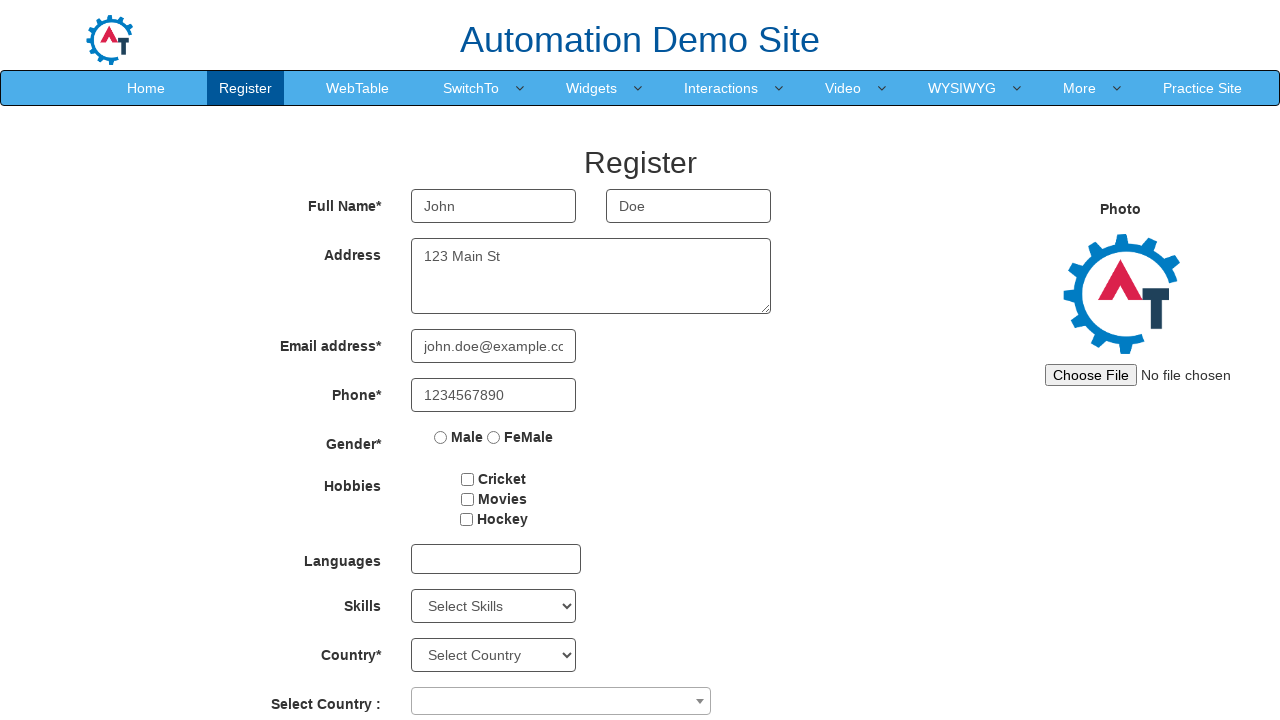